Tests the text box form on DemoQA by navigating to Elements section, filling out the form with name, email, and addresses, then verifying the output displays the entered information correctly.

Starting URL: https://demoqa.com

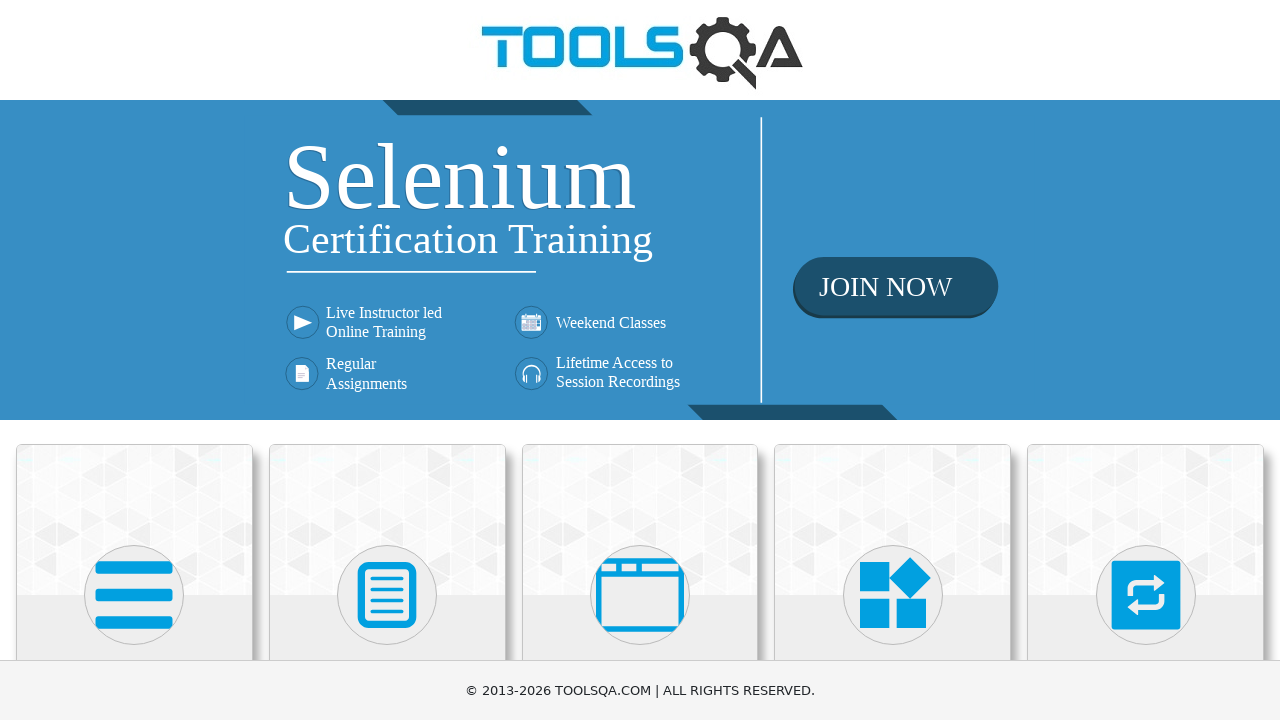

Clicked on Elements card to navigate to Elements section at (134, 360) on text=Elements
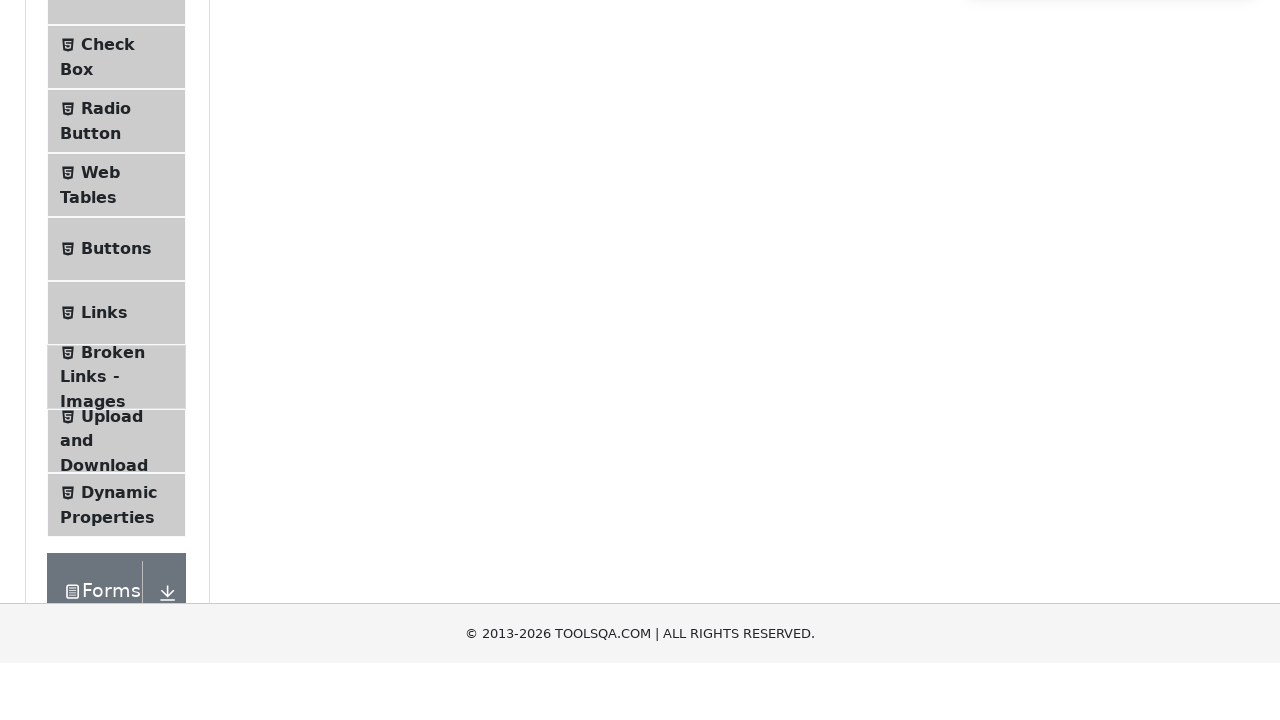

Clicked on Text Box item in the sidebar at (119, 261) on text=Text Box
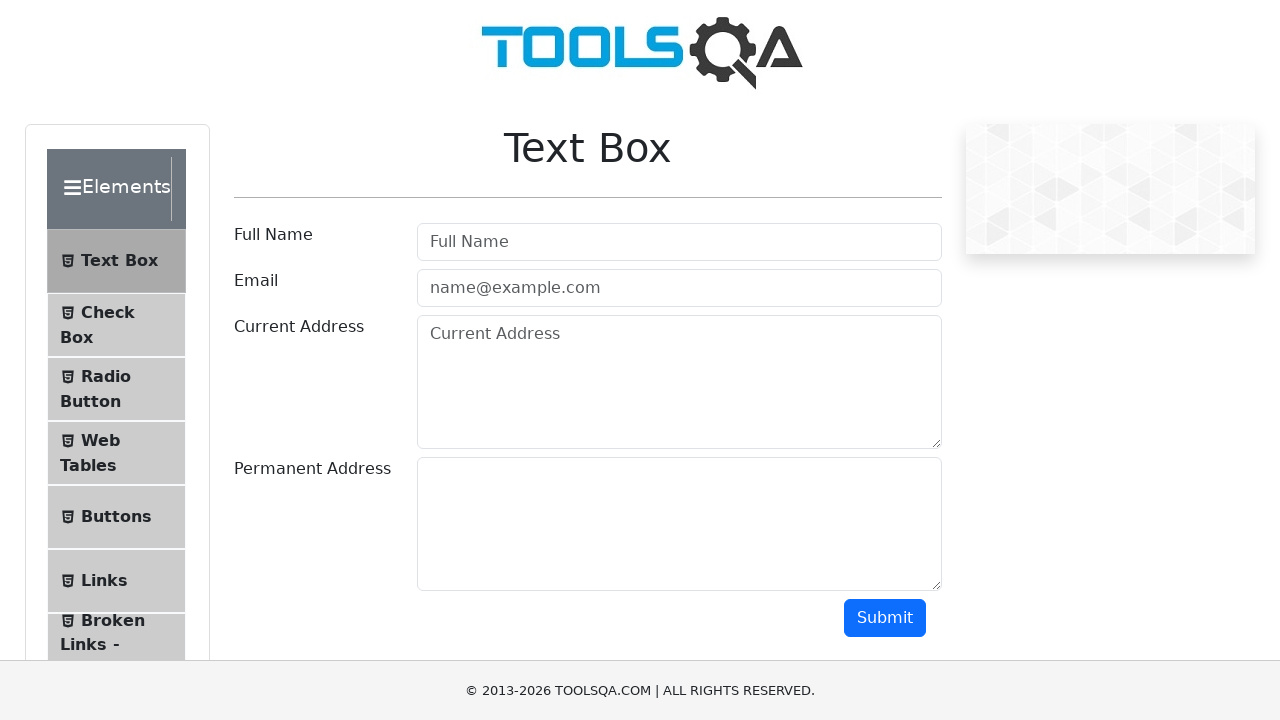

Filled userName field with 'Yanice' on #userName
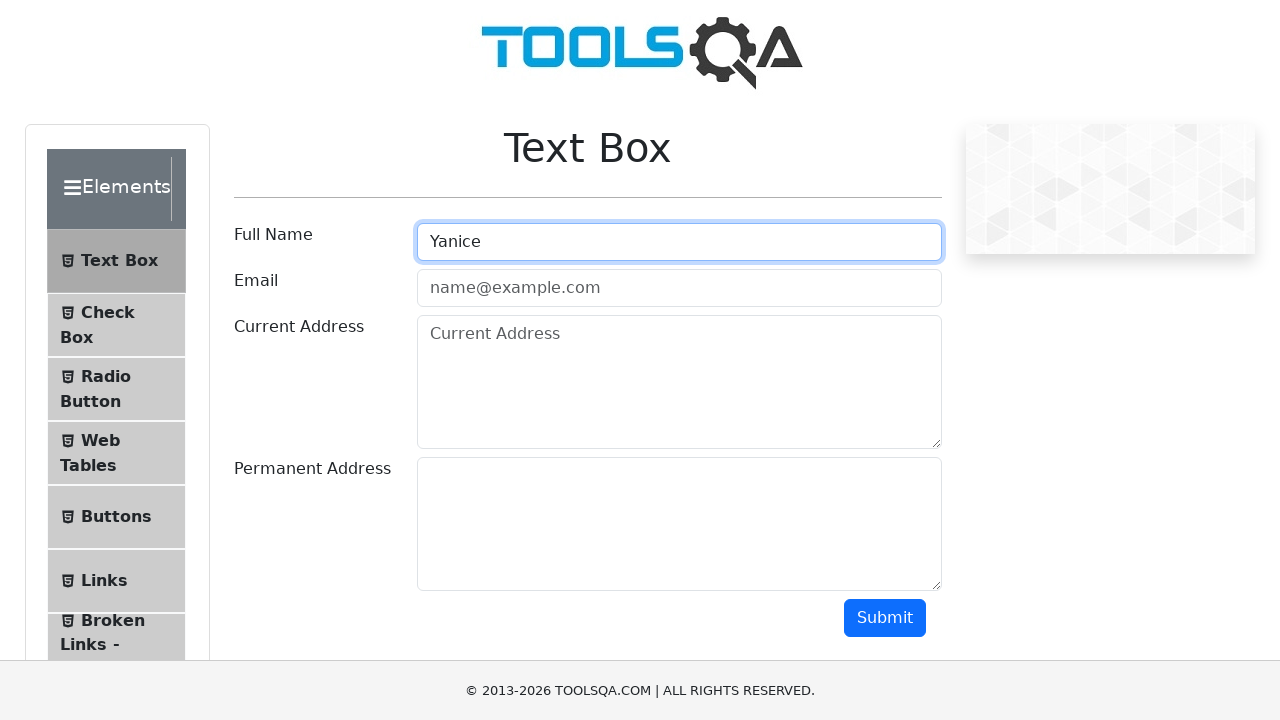

Filled userEmail field with 'abc@gmail.com' on #userEmail
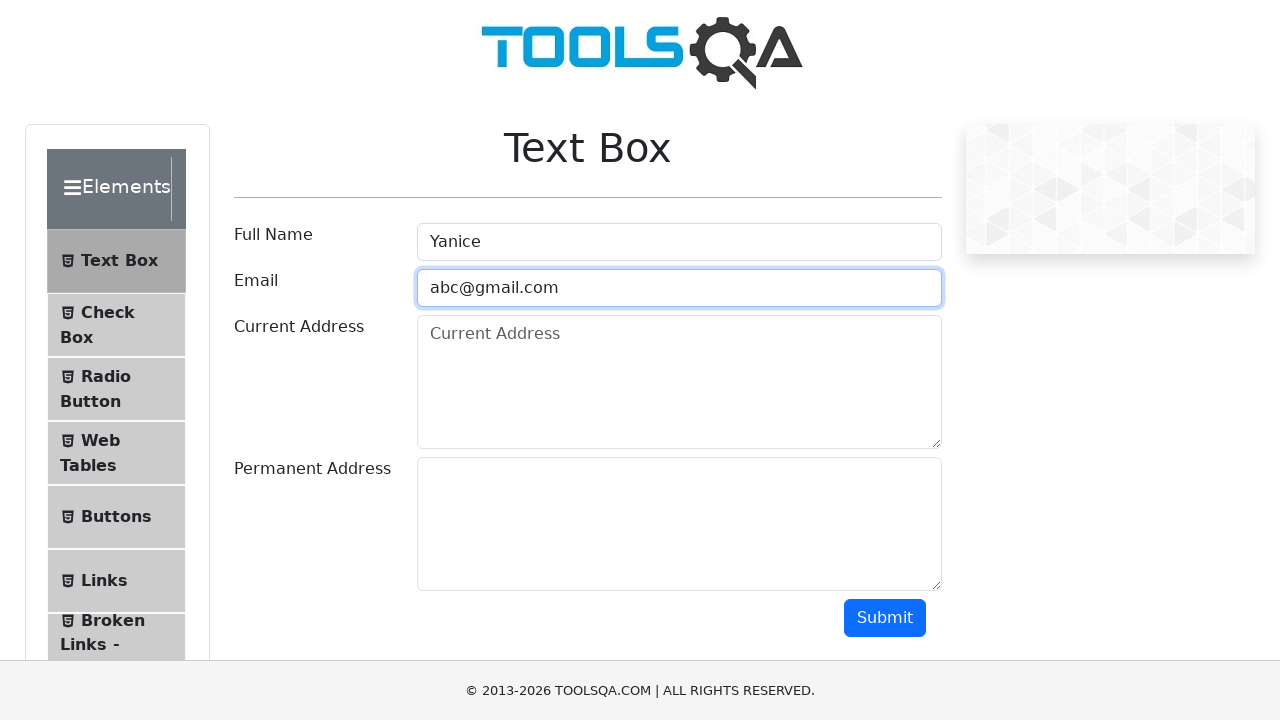

Filled currentAddress field with 'HK' on #currentAddress
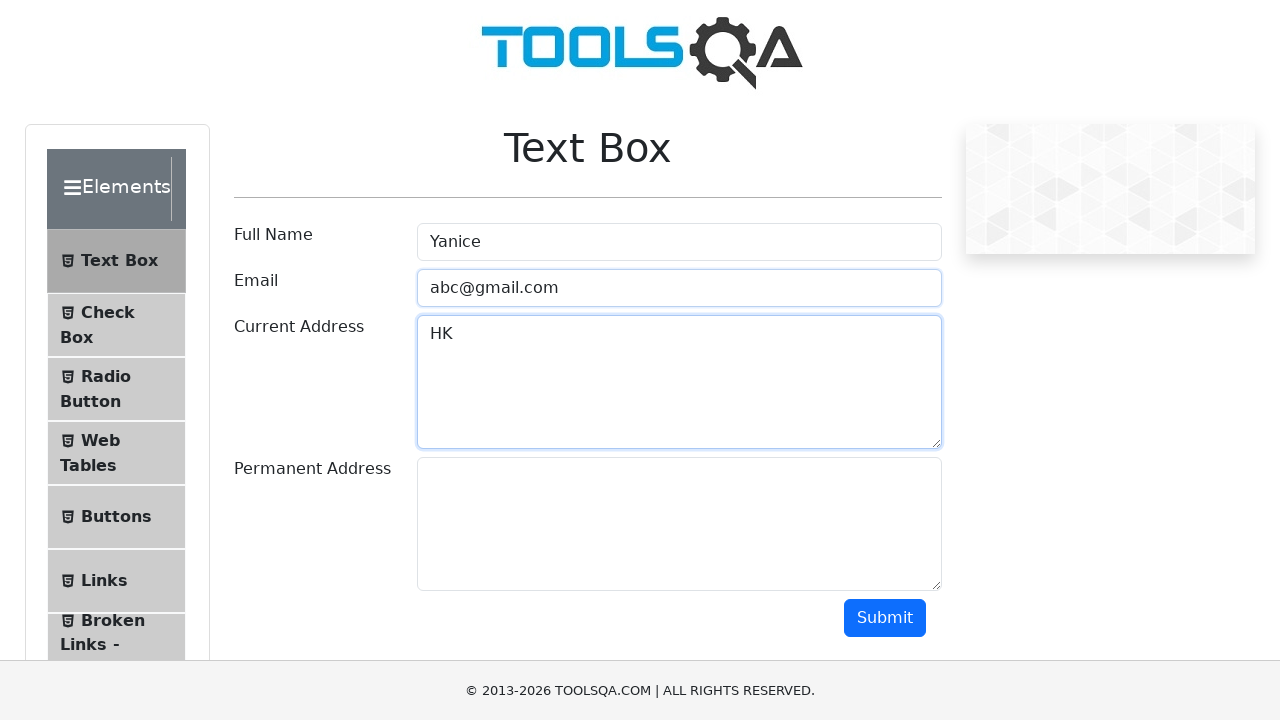

Filled permanentAddress field with 'HK' on #permanentAddress
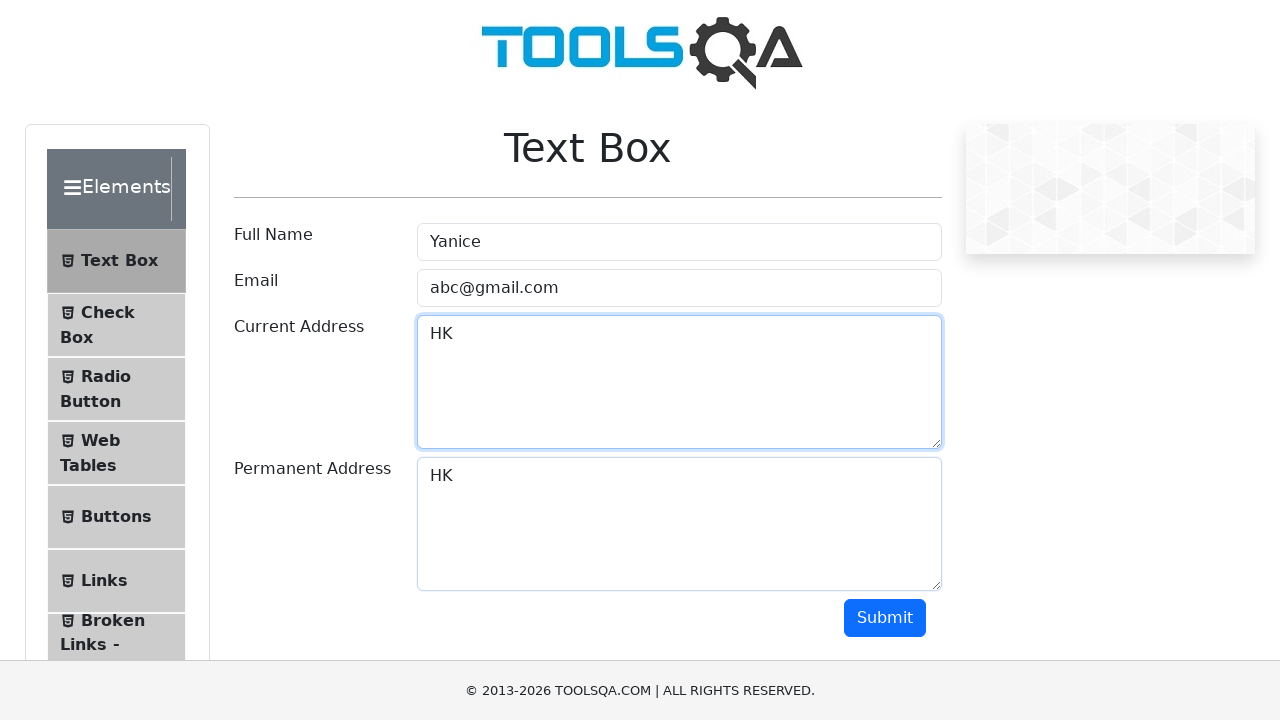

Clicked submit button to submit the form at (885, 618) on #submit
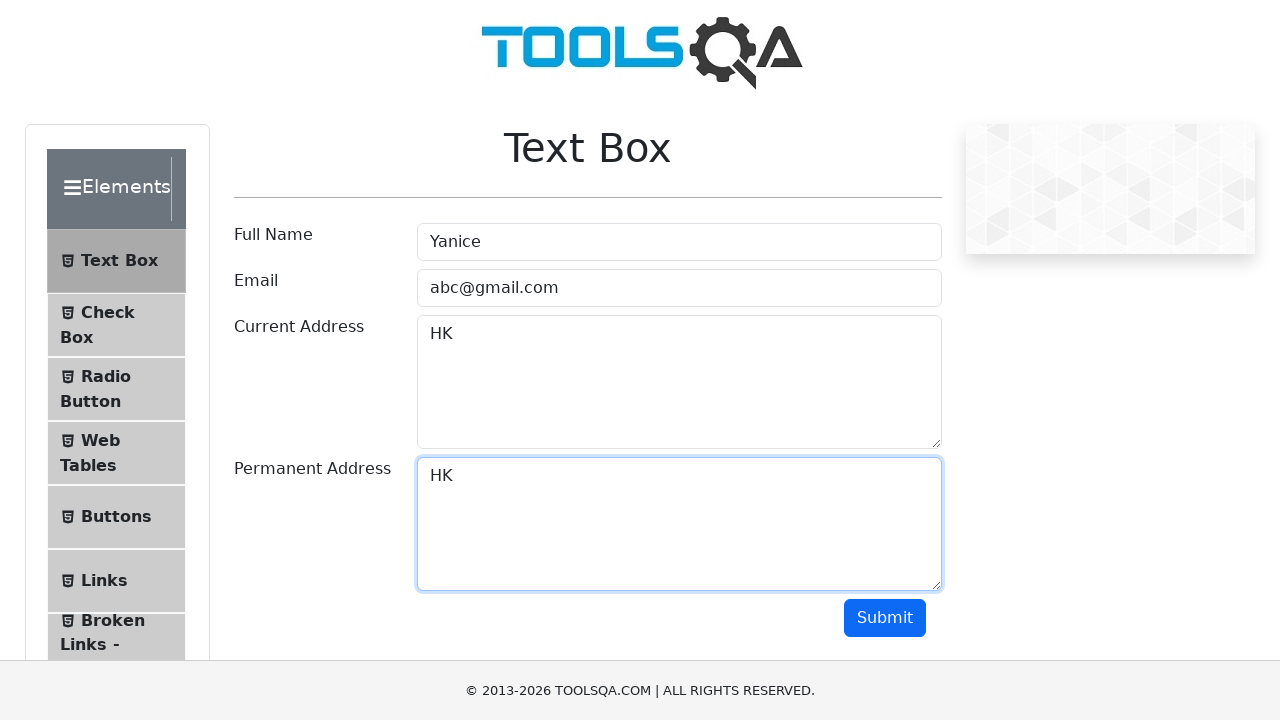

Waited for output section to appear
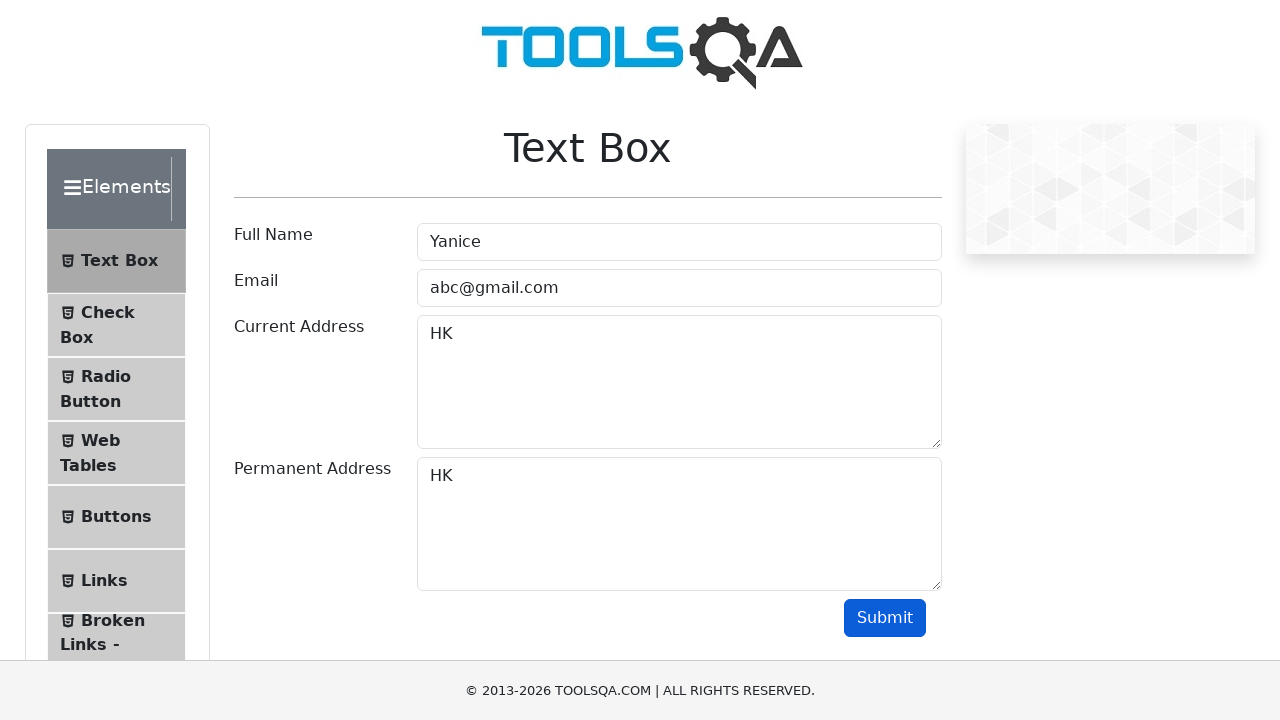

Retrieved output name field content
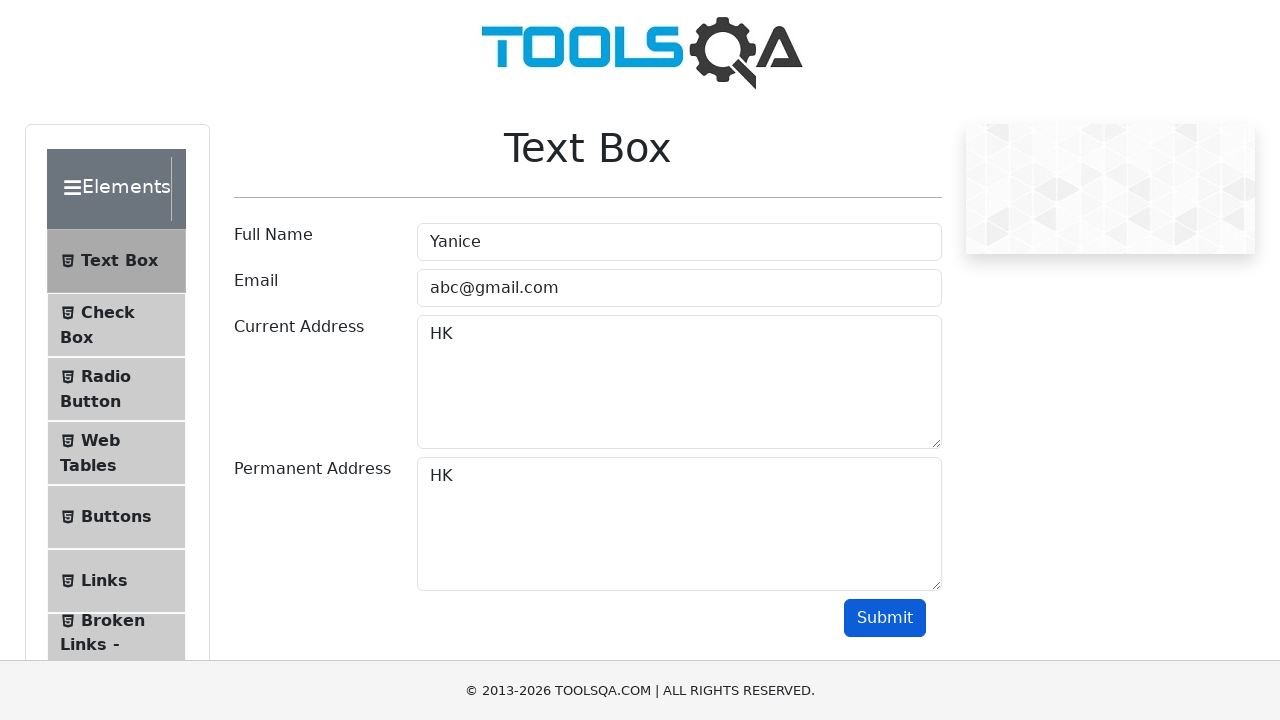

Retrieved output email field content
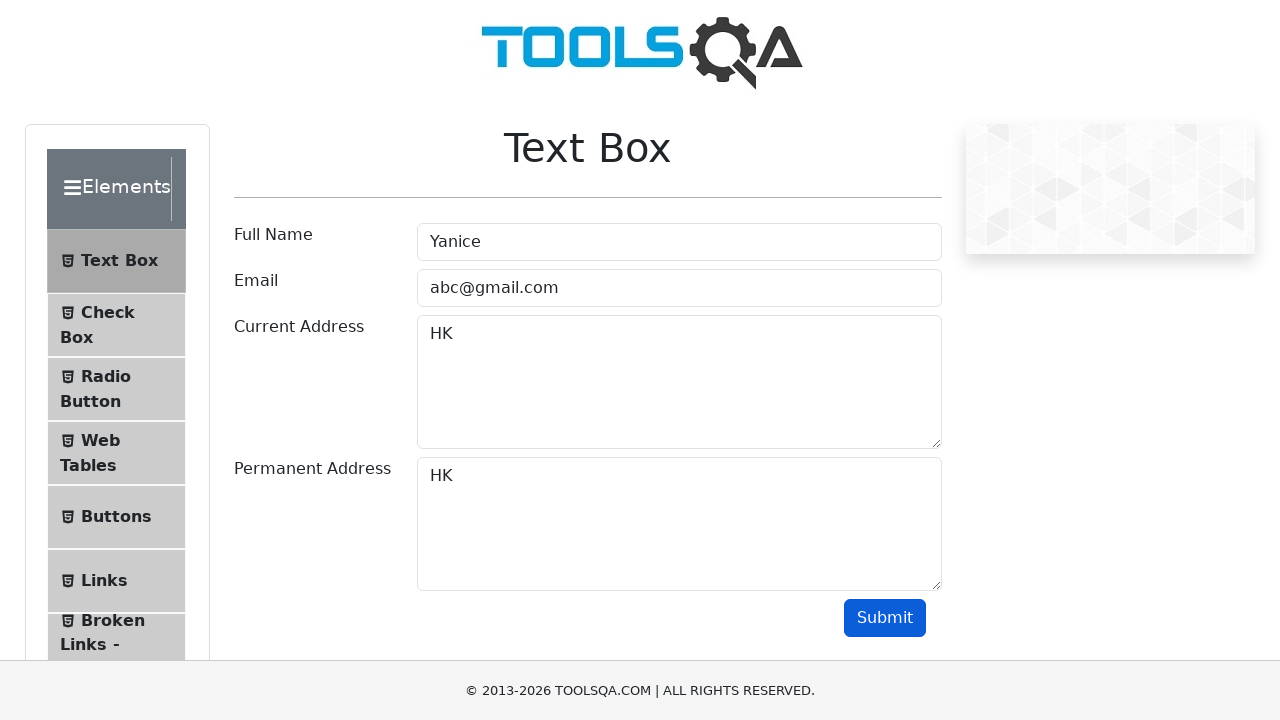

Retrieved output current address field content
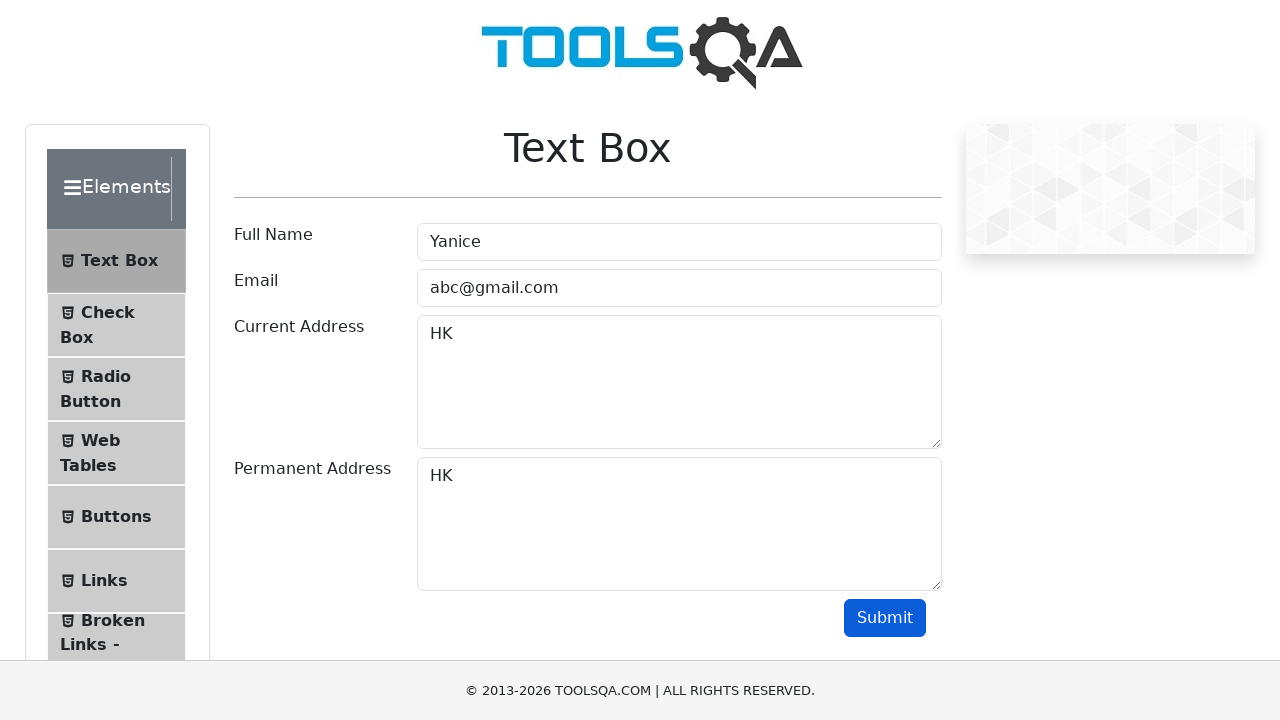

Retrieved output permanent address field content
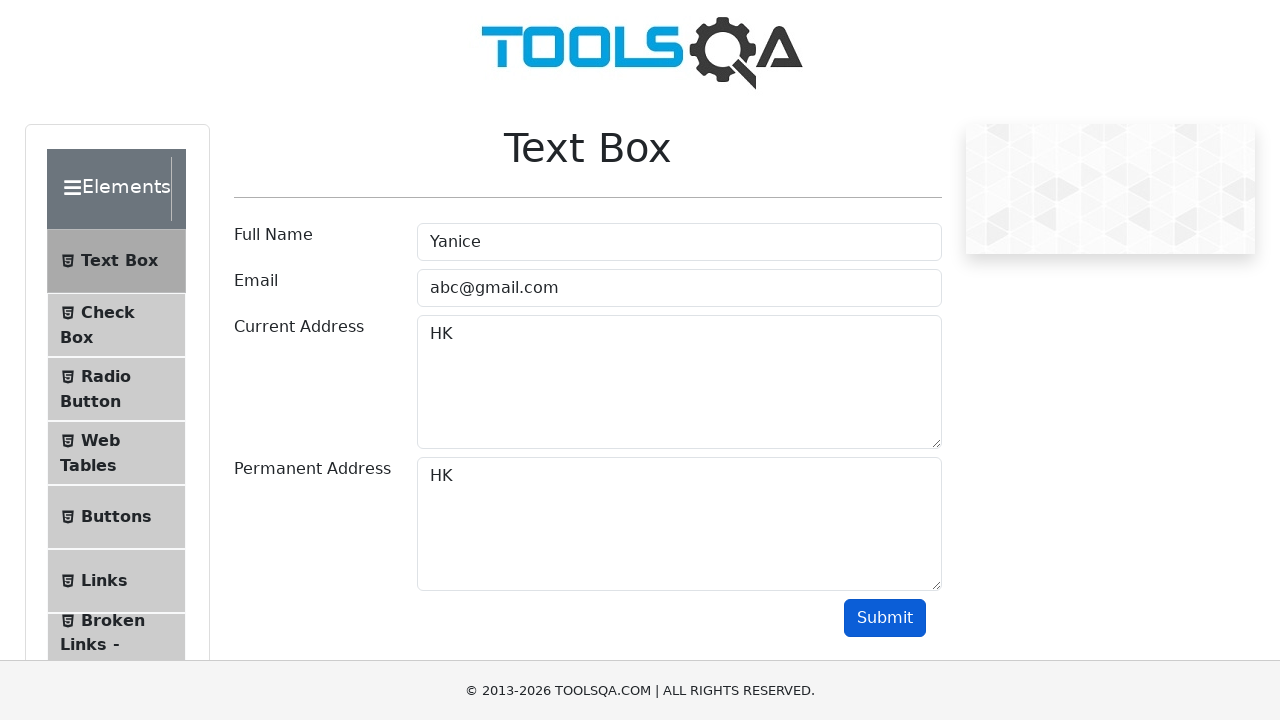

Verified output name contains 'Yanice'
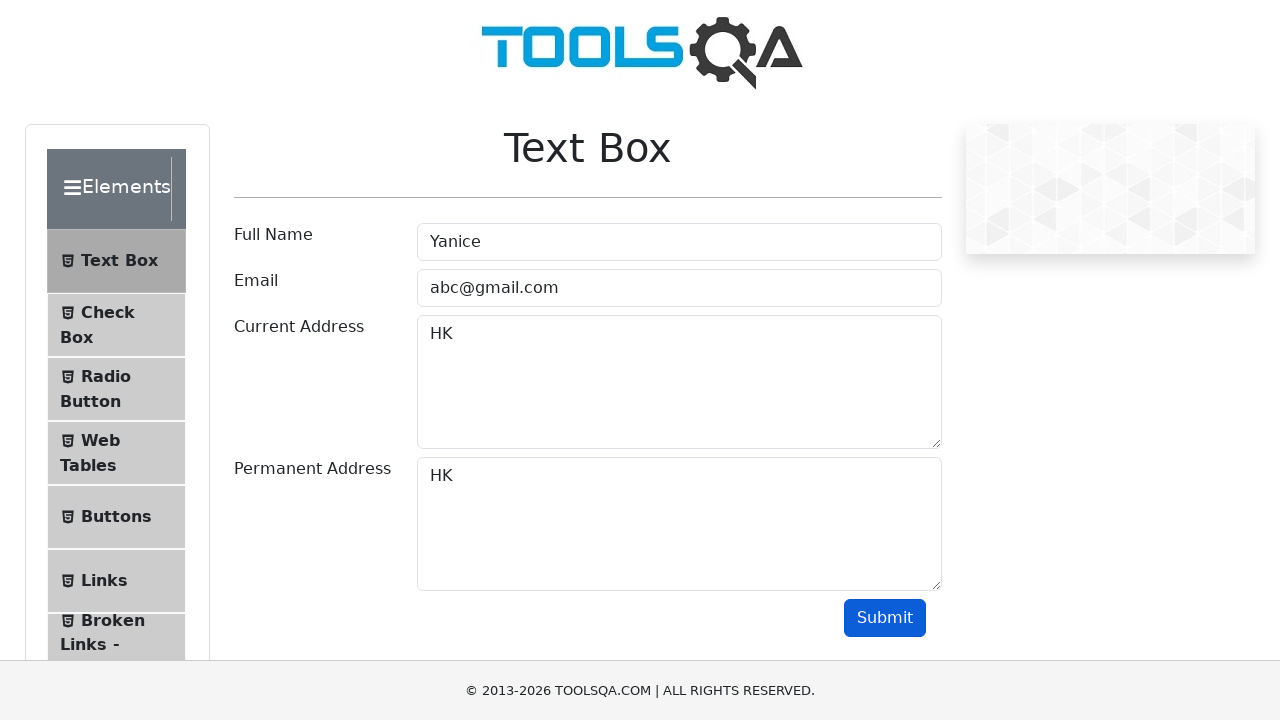

Verified output email contains 'abc@gmail.com'
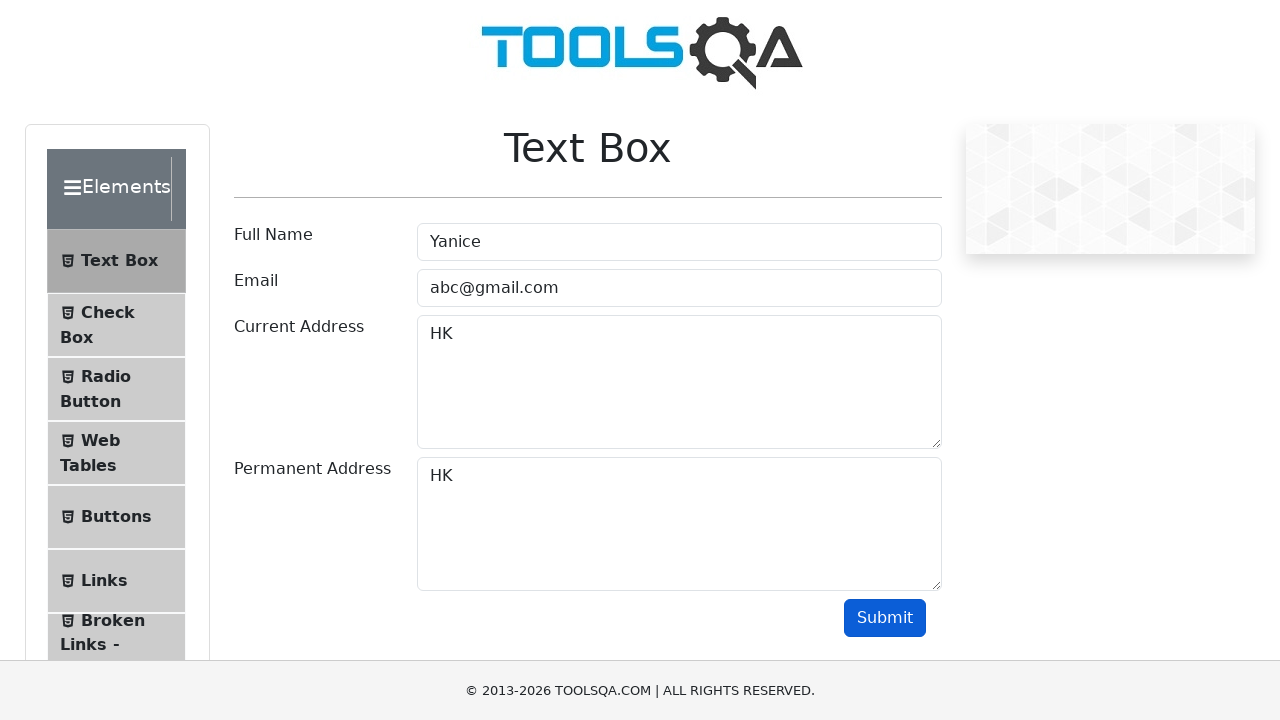

Verified output current address contains 'HK'
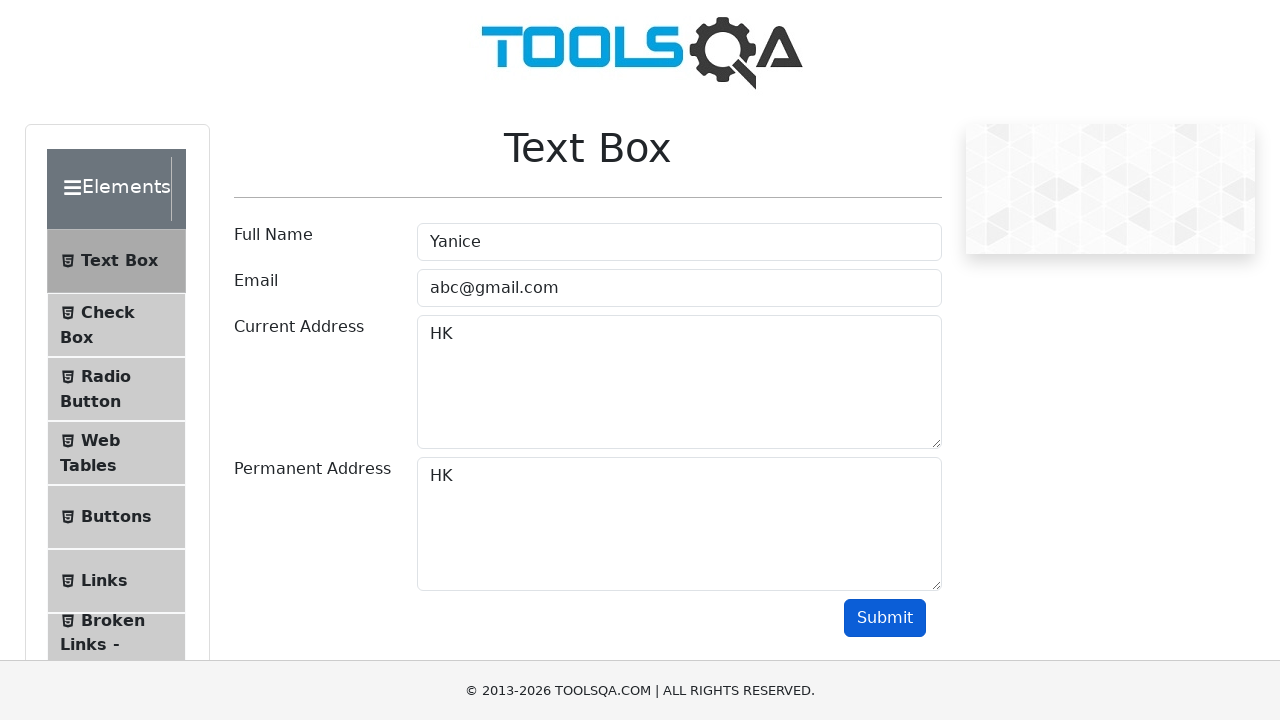

Verified output permanent address contains 'HK'
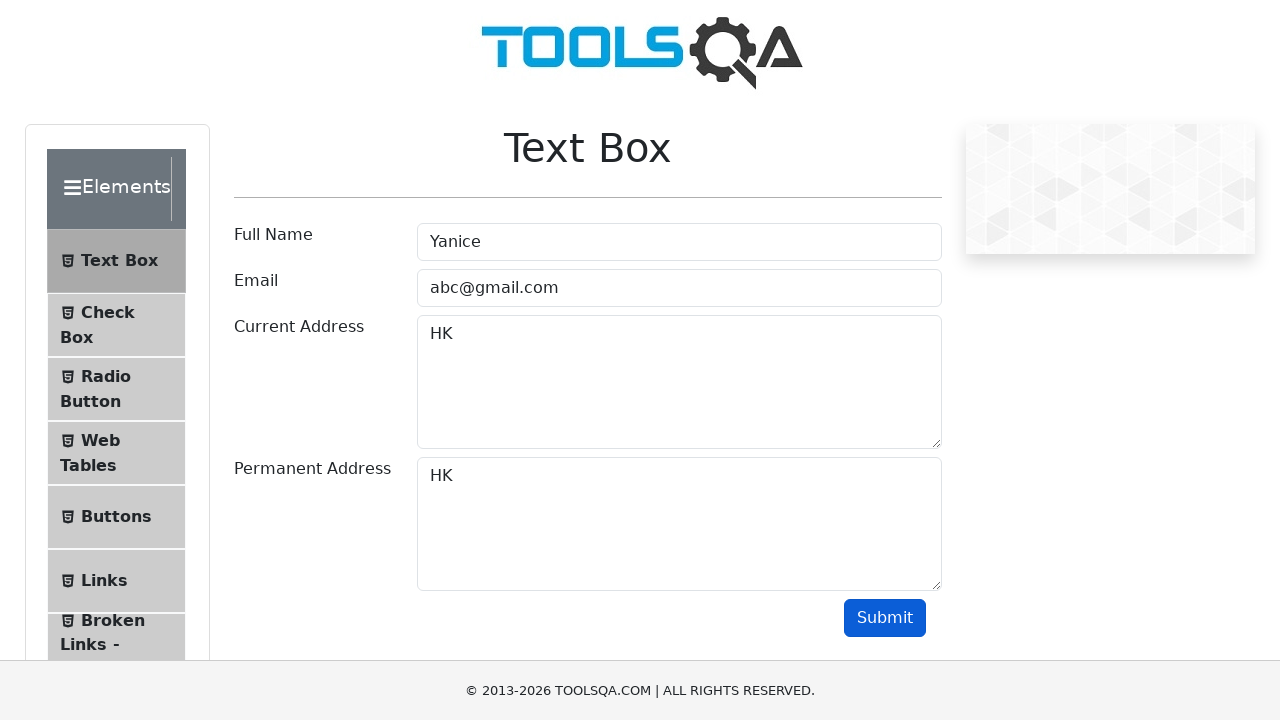

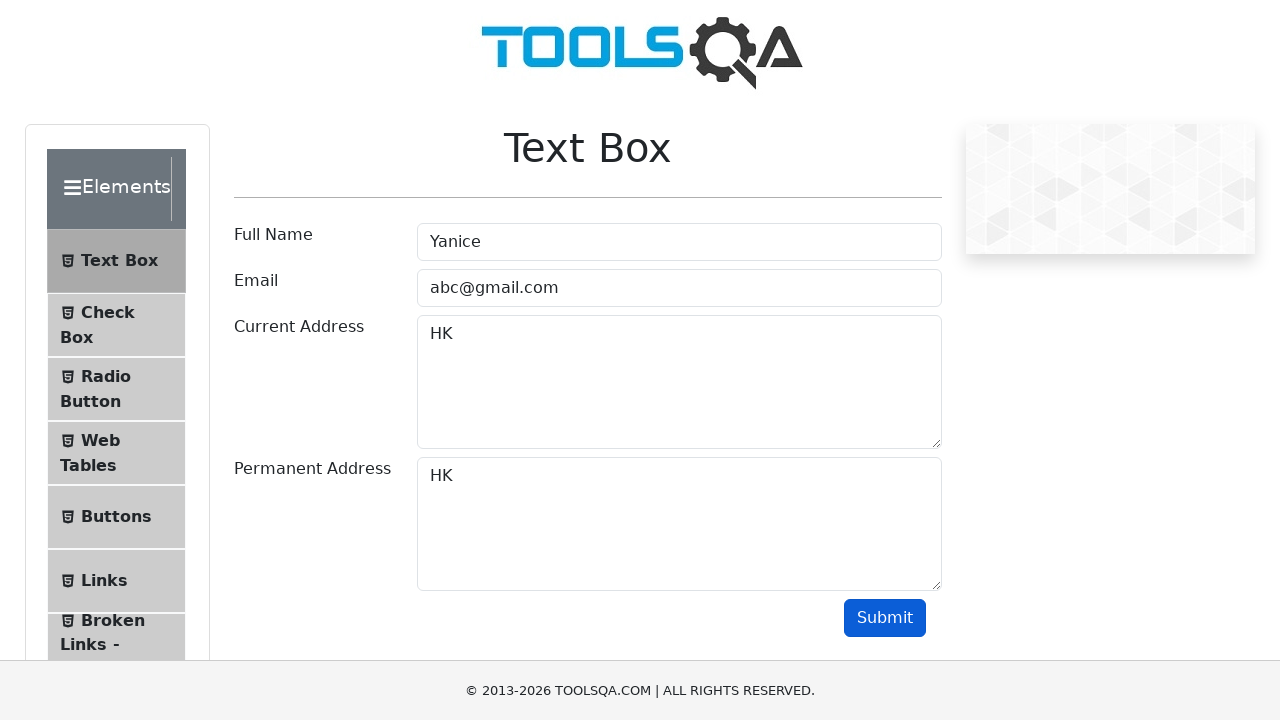